Fills out a data types form with various personal and professional information fields, then submits the form

Starting URL: https://bonigarcia.dev/selenium-webdriver-java/data-types.html

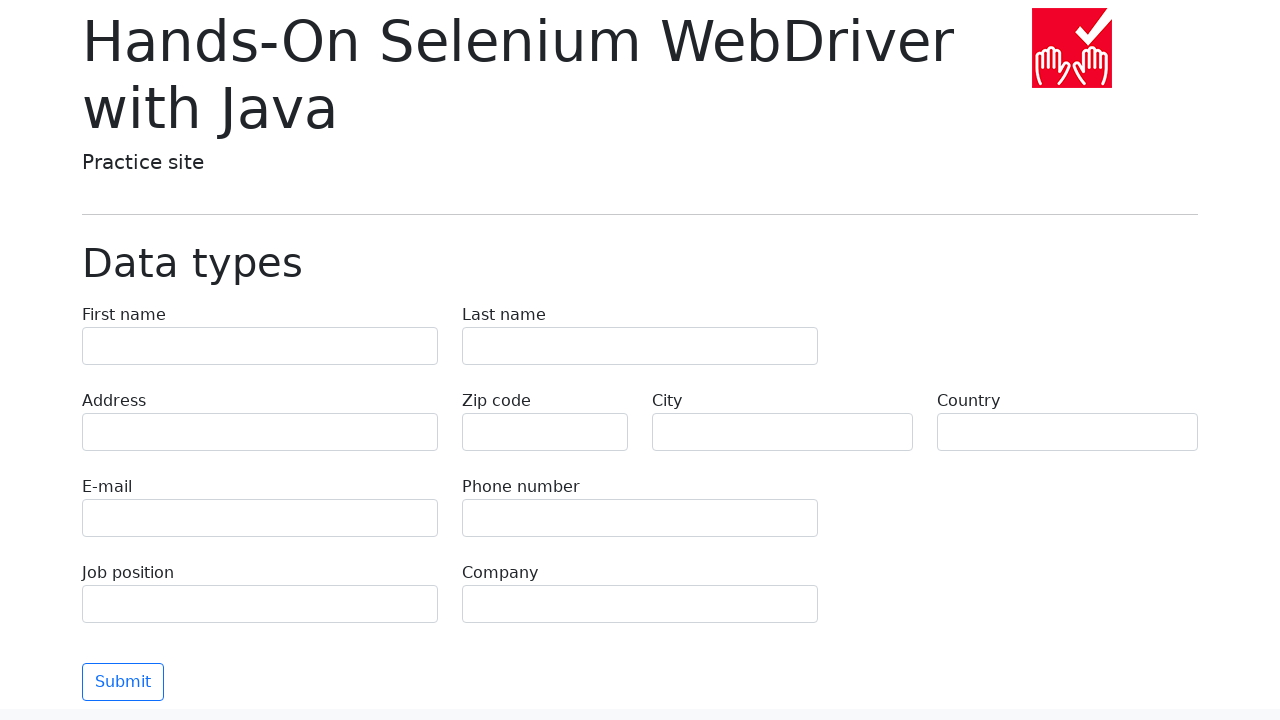

Filled first name field with 'Иван' on body > main > div > form > div:nth-child(1) > div:nth-child(1) > label > input
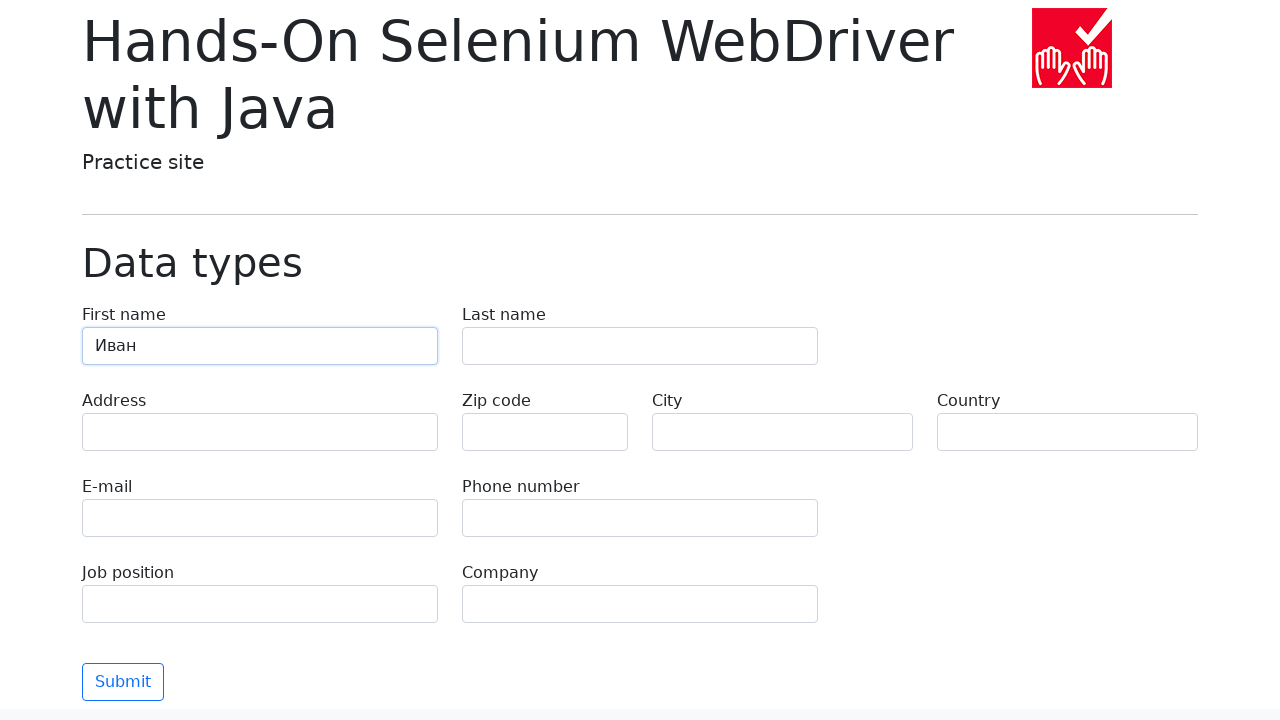

Filled last name field with 'Петров' on body > main > div > form > div:nth-child(1) > div:nth-child(2) > label > input
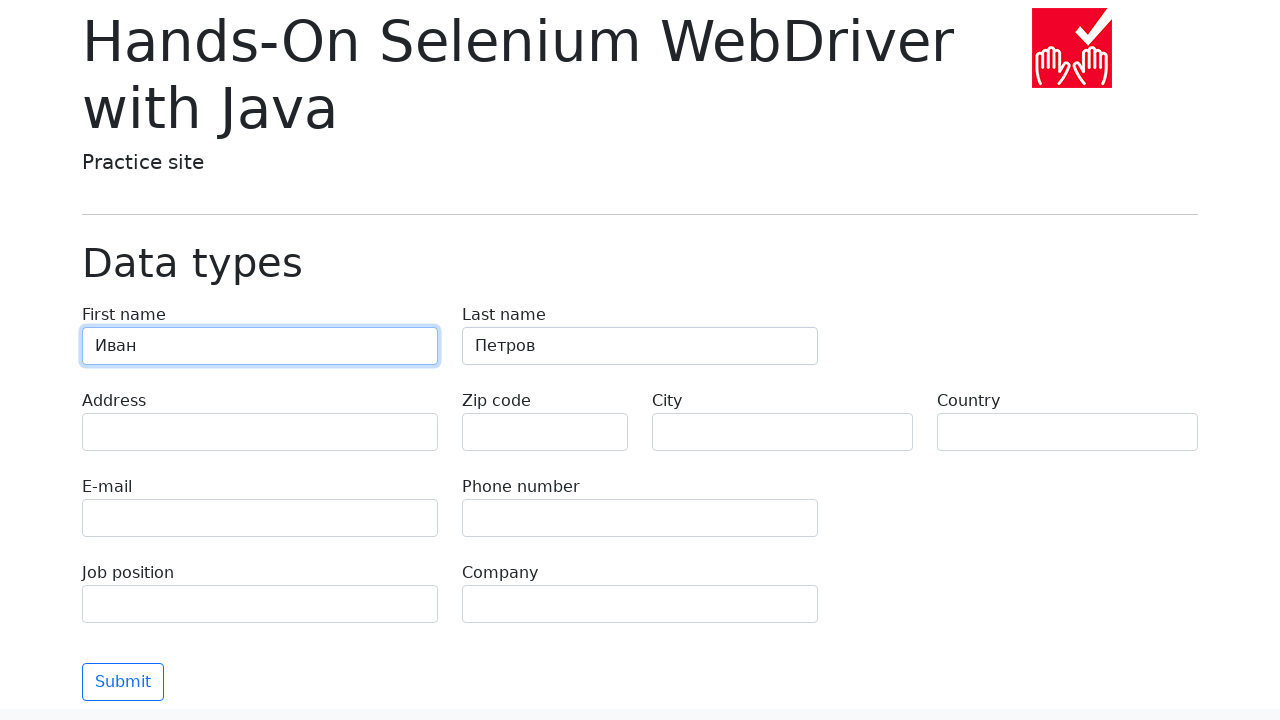

Filled address field with 'Ленина, 55-3' on body > main > div > form > div:nth-child(2) > div.col-md-4.py-2 > label > input
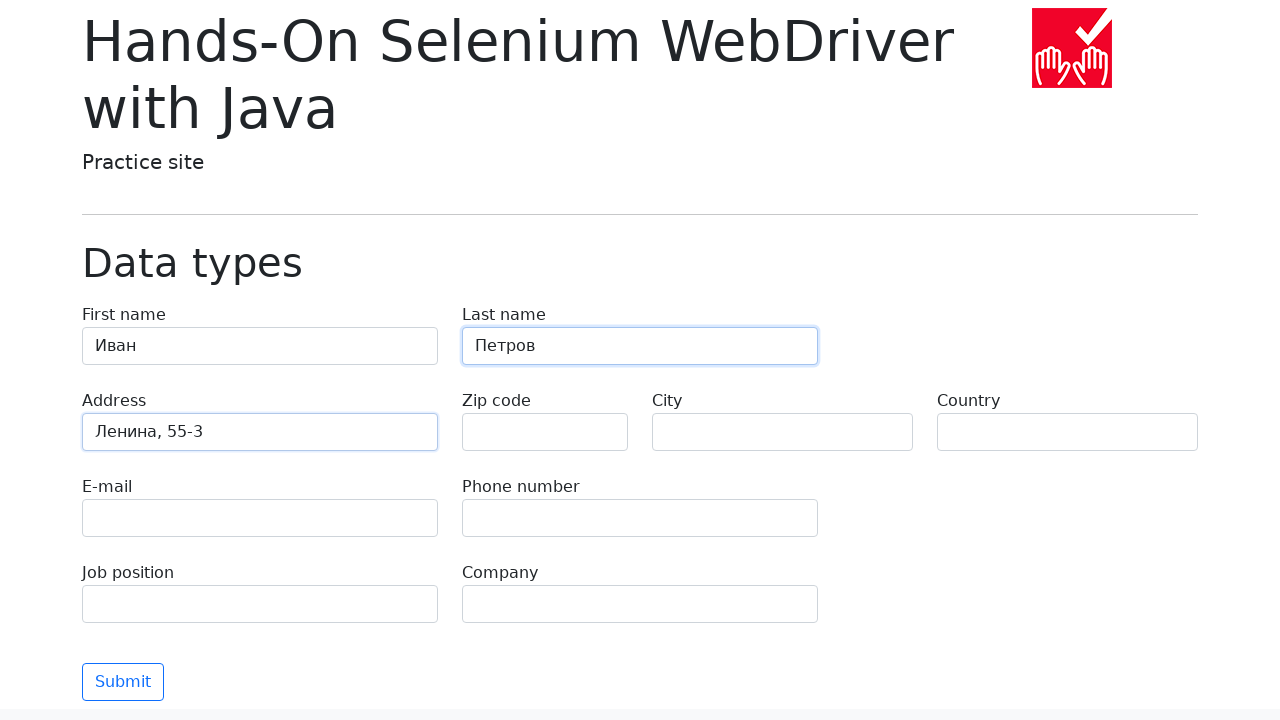

Left zip code field empty on body > main > div > form > div:nth-child(2) > div.col-md-2.py-2 > label > input
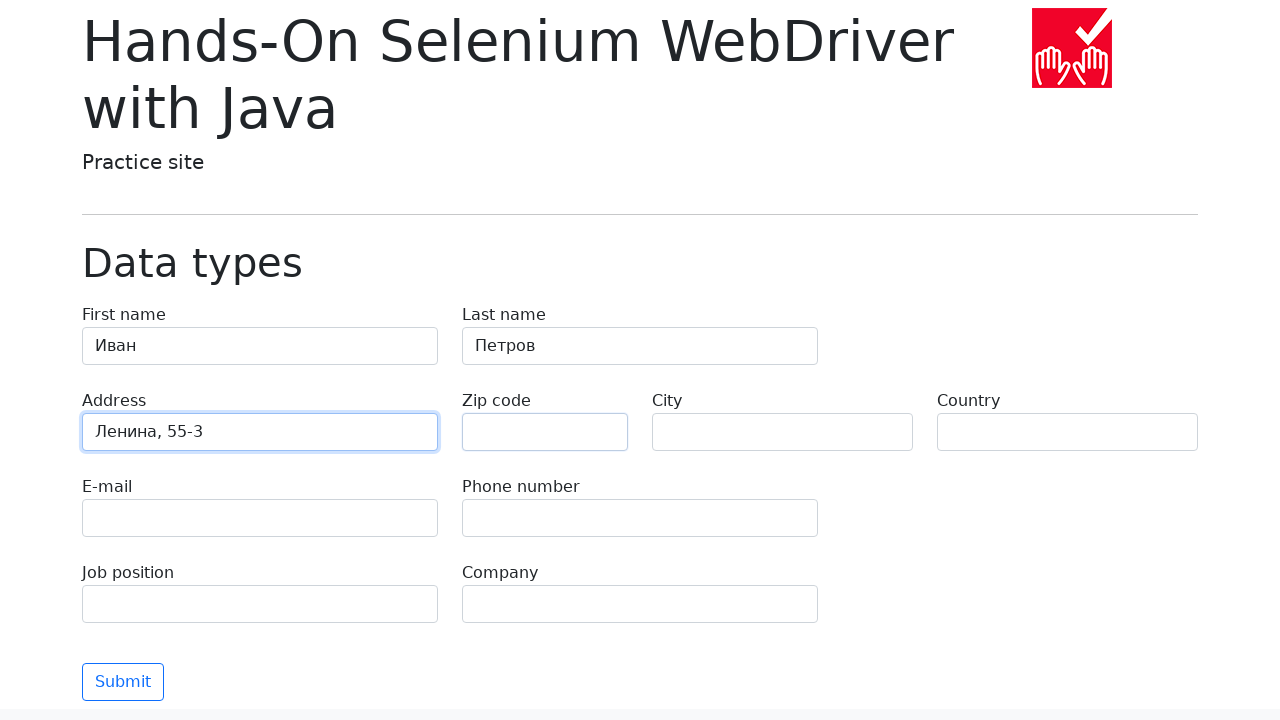

Filled city field with 'Москва' on body > main > div > form > div:nth-child(2) > div:nth-child(3) > label > input
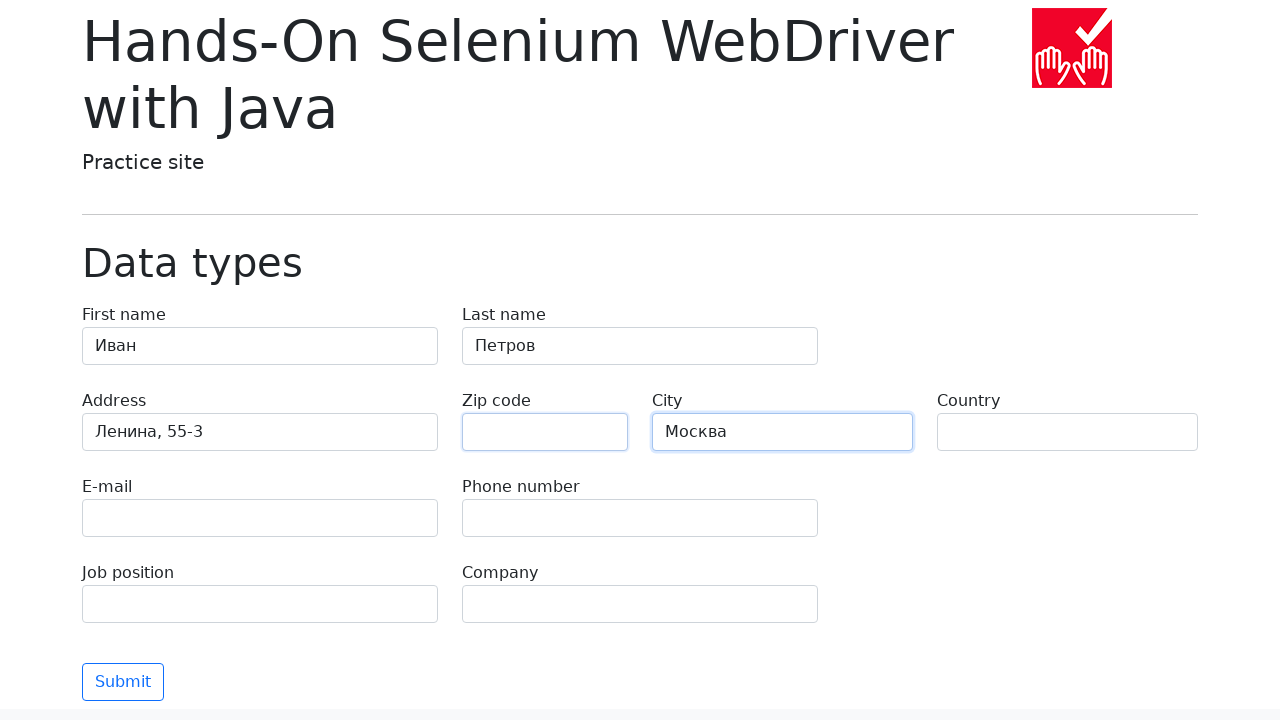

Filled country field with 'Россия' on body > main > div > form > div:nth-child(2) > div:nth-child(4) > label > input
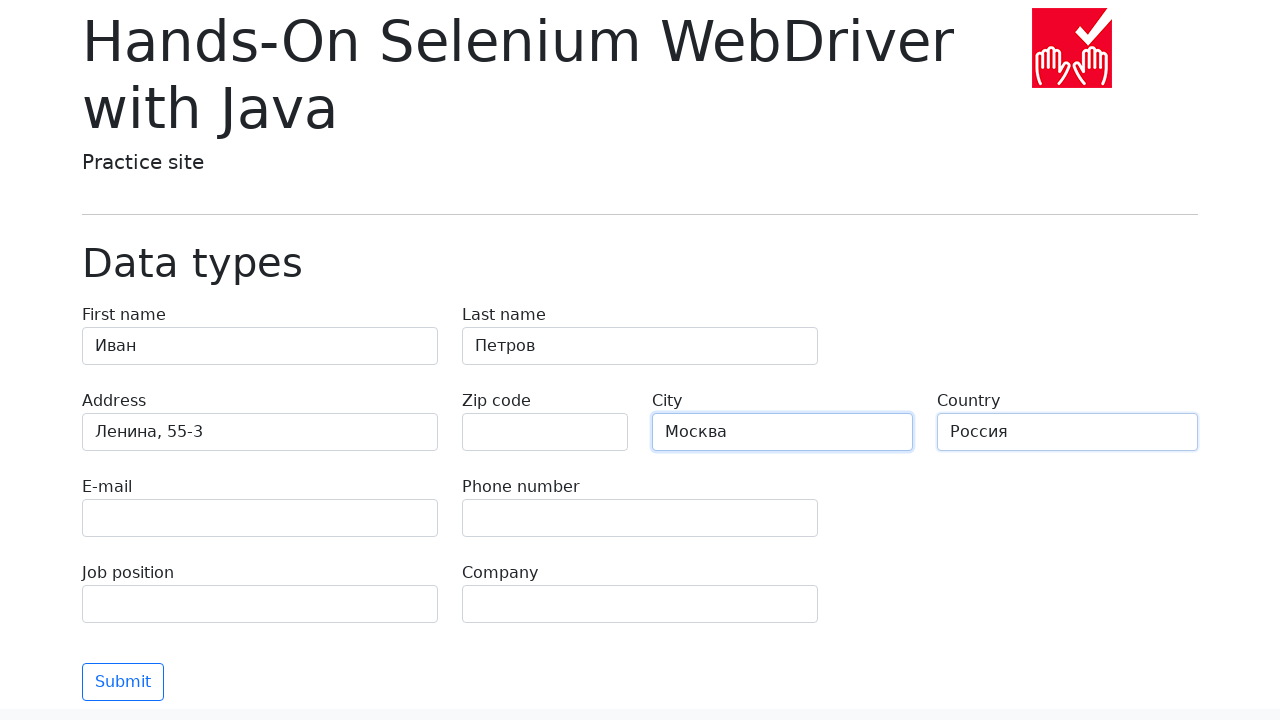

Filled email field with 'test@skypro.com' on body > main > div > form > div:nth-child(3) > div:nth-child(1) > label > input
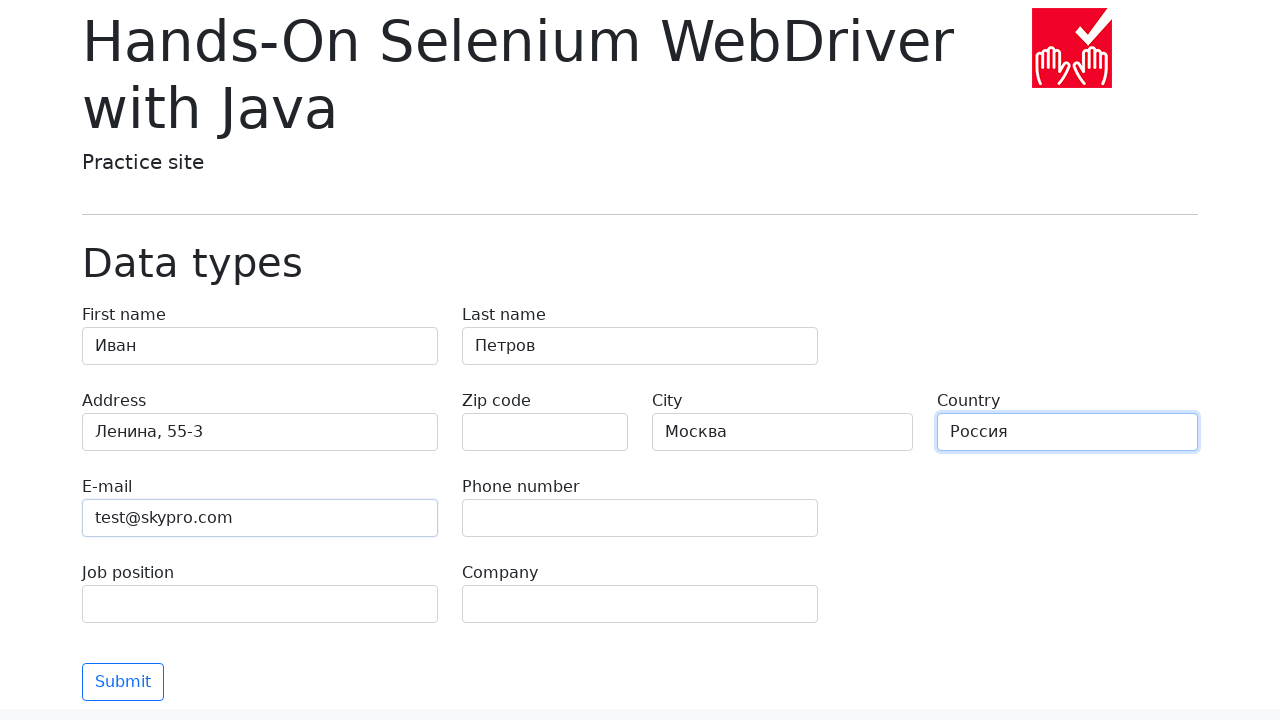

Filled phone number field with '+7985899998787' on body > main > div > form > div:nth-child(3) > div:nth-child(2) > label > input
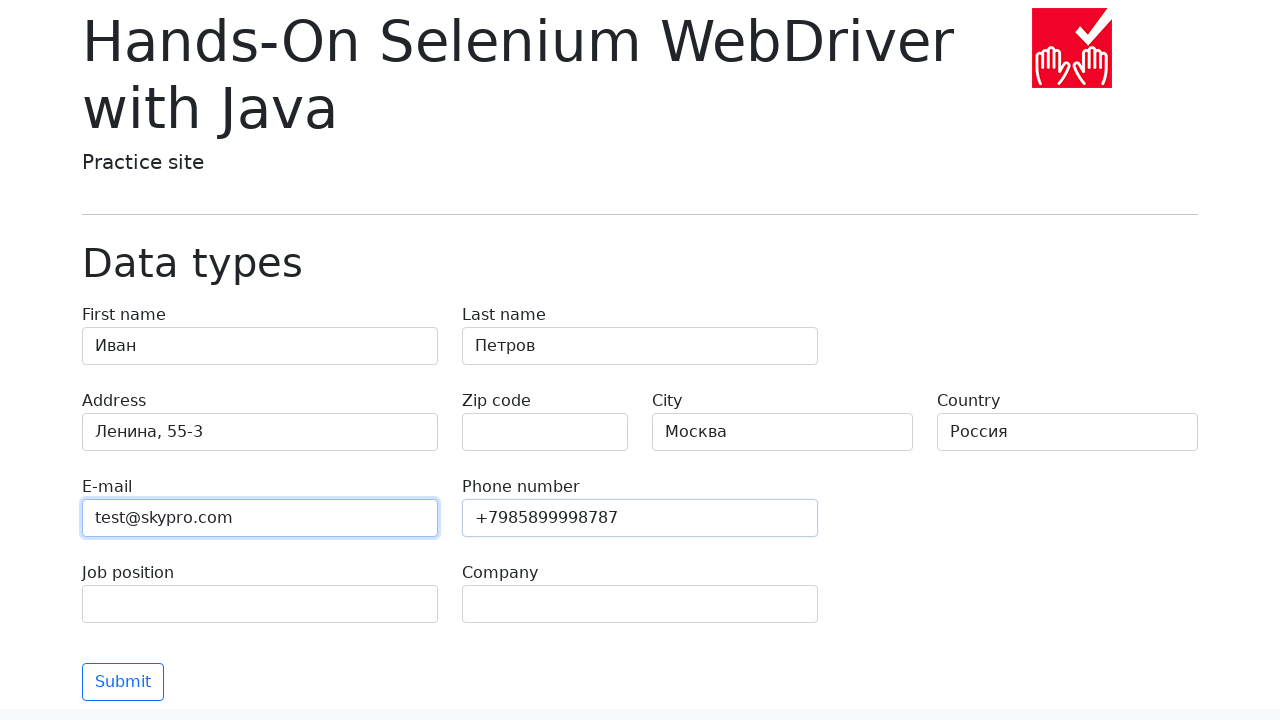

Filled job position field with 'QA' on body > main > div > form > div:nth-child(4) > div:nth-child(1) > label > input
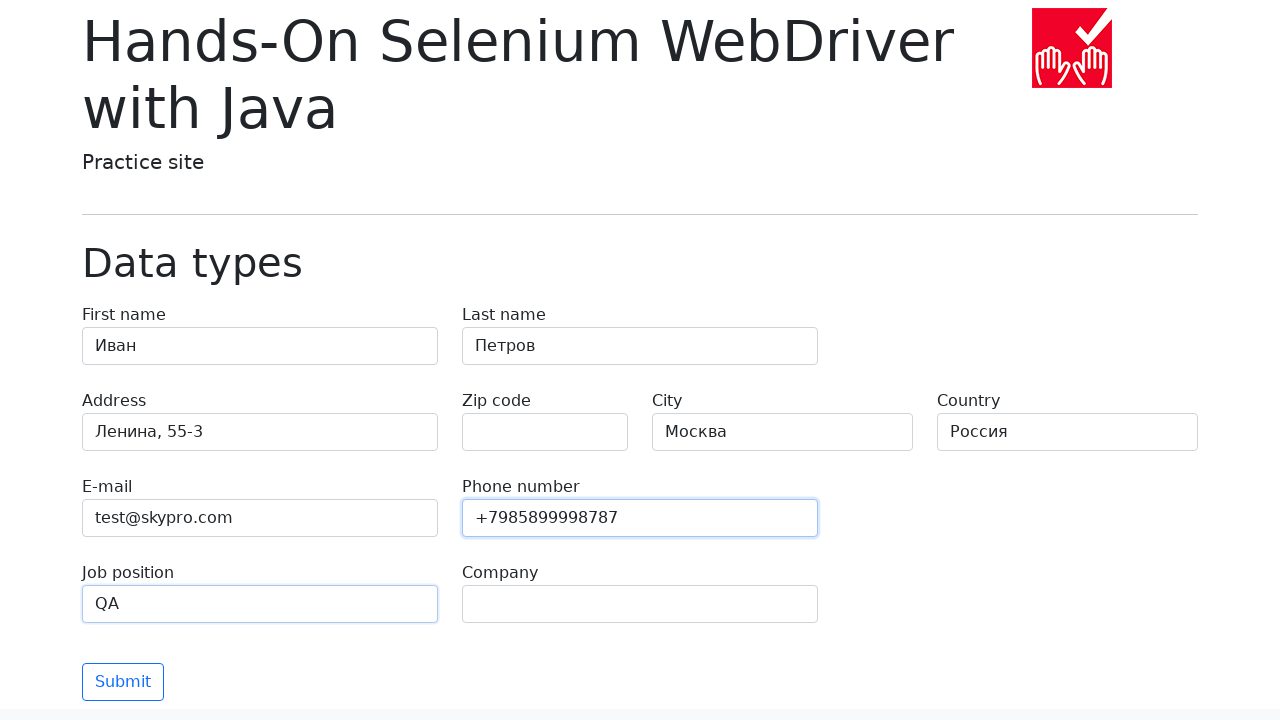

Filled company field with 'SkyPro' on body > main > div > form > div:nth-child(4) > div:nth-child(2) > label > input
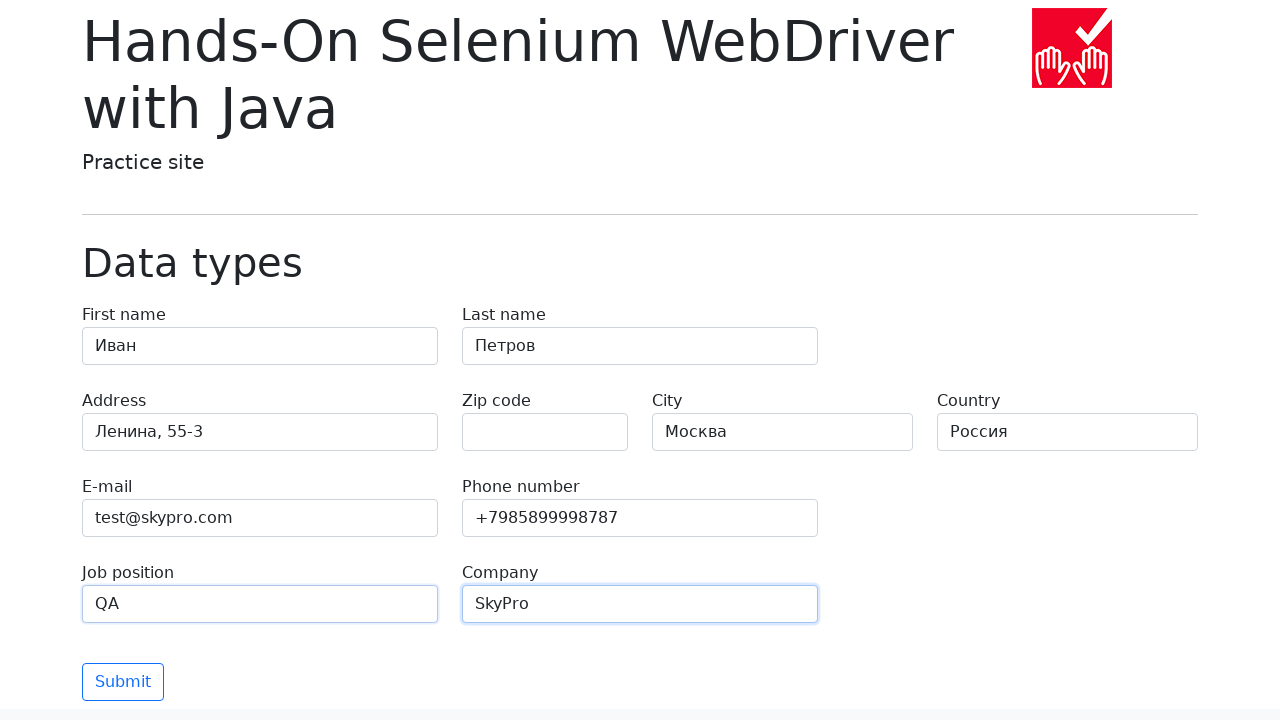

Clicked submit button to submit the data types form at (123, 682) on body > main > div > form > div:nth-child(5) > div > button
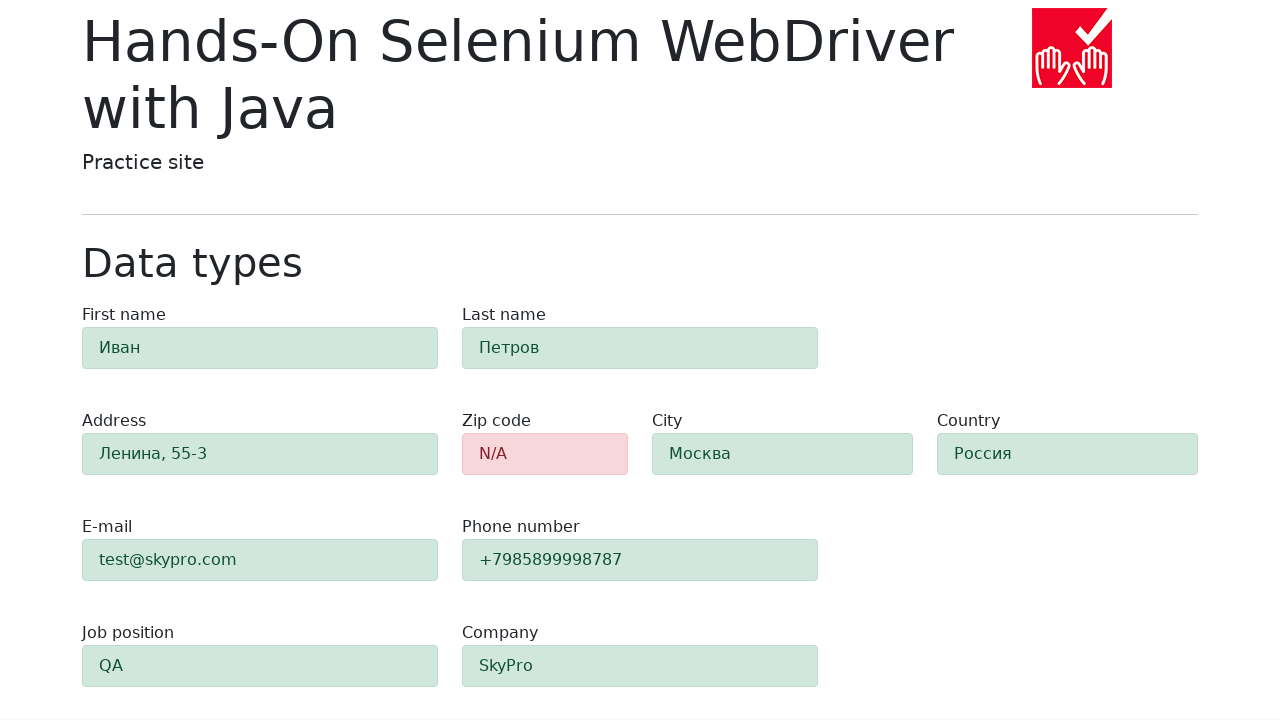

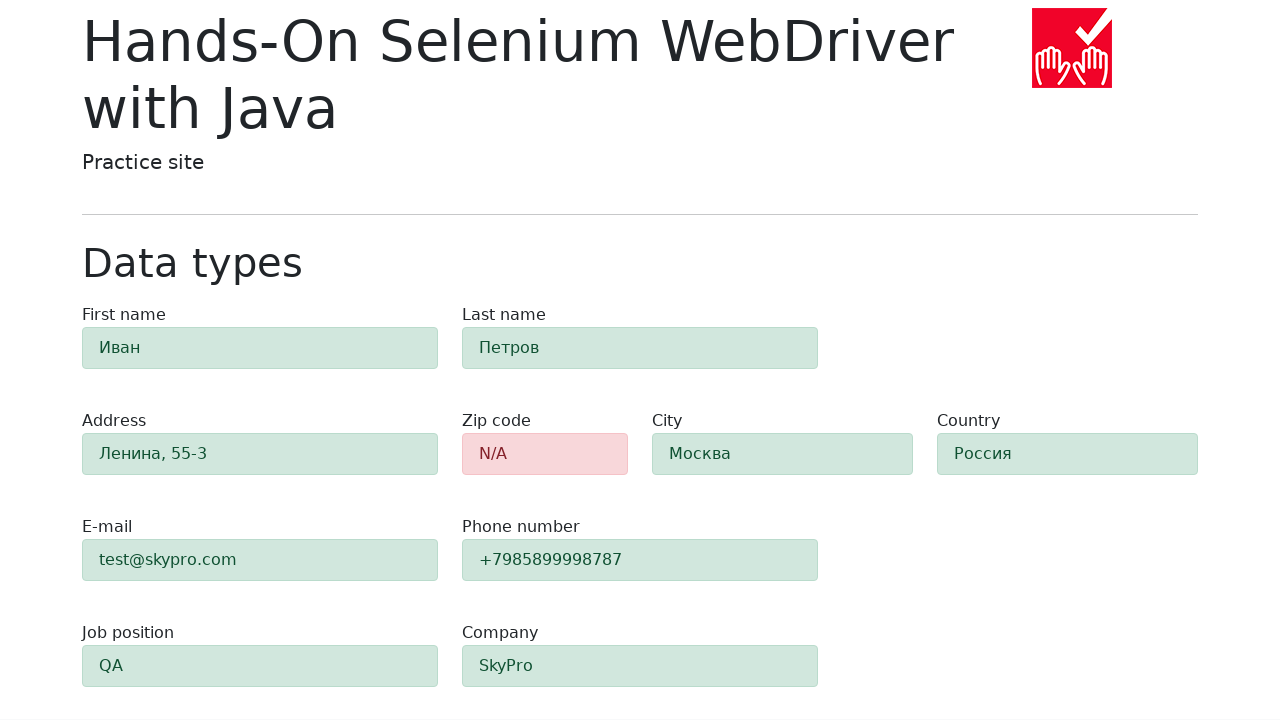